Tests clicking the Enable button on the dynamic controls page

Starting URL: https://the-internet.herokuapp.com/dynamic_controls

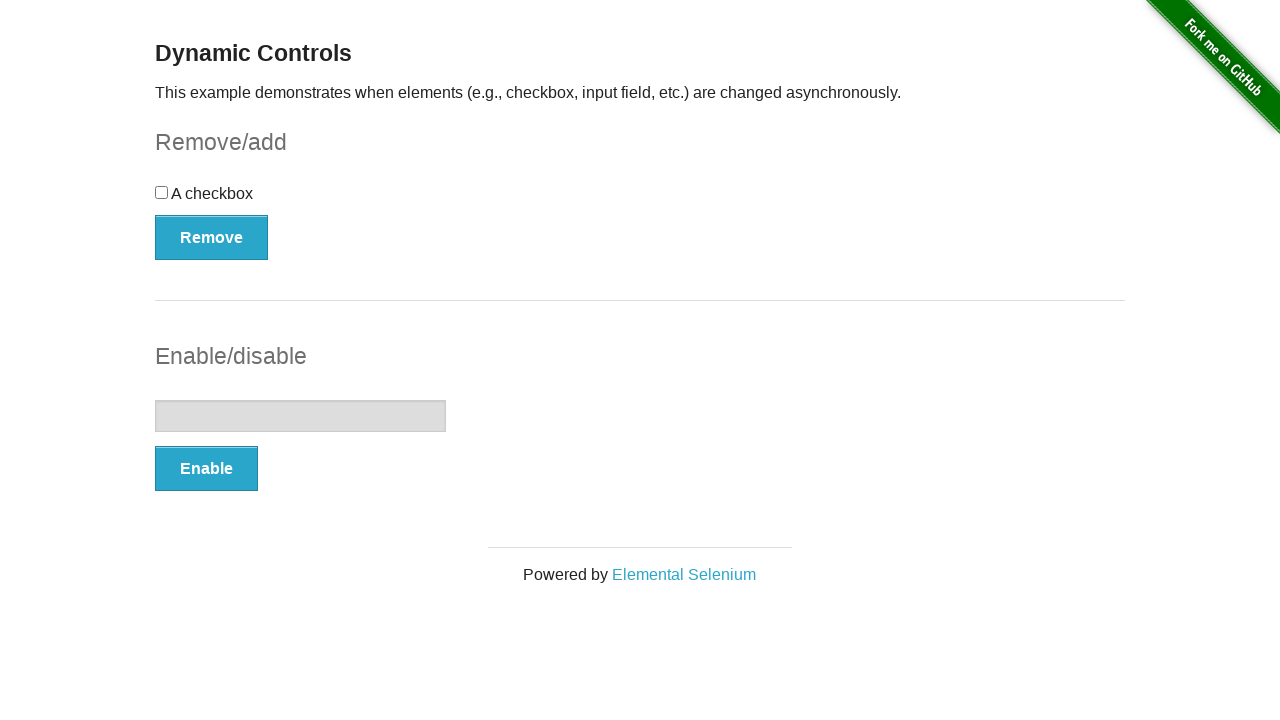

Navigated to dynamic controls page
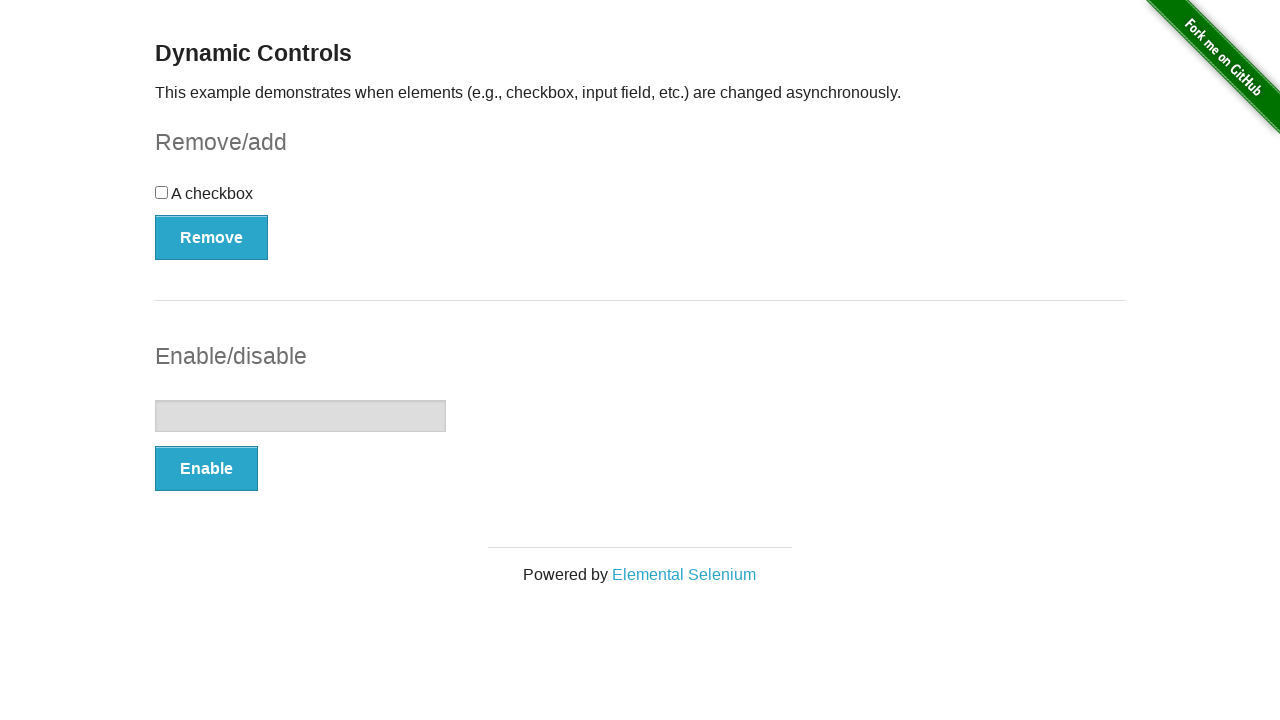

Clicked the Enable button at (206, 469) on xpath=//button[contains(text(),'Enable')]
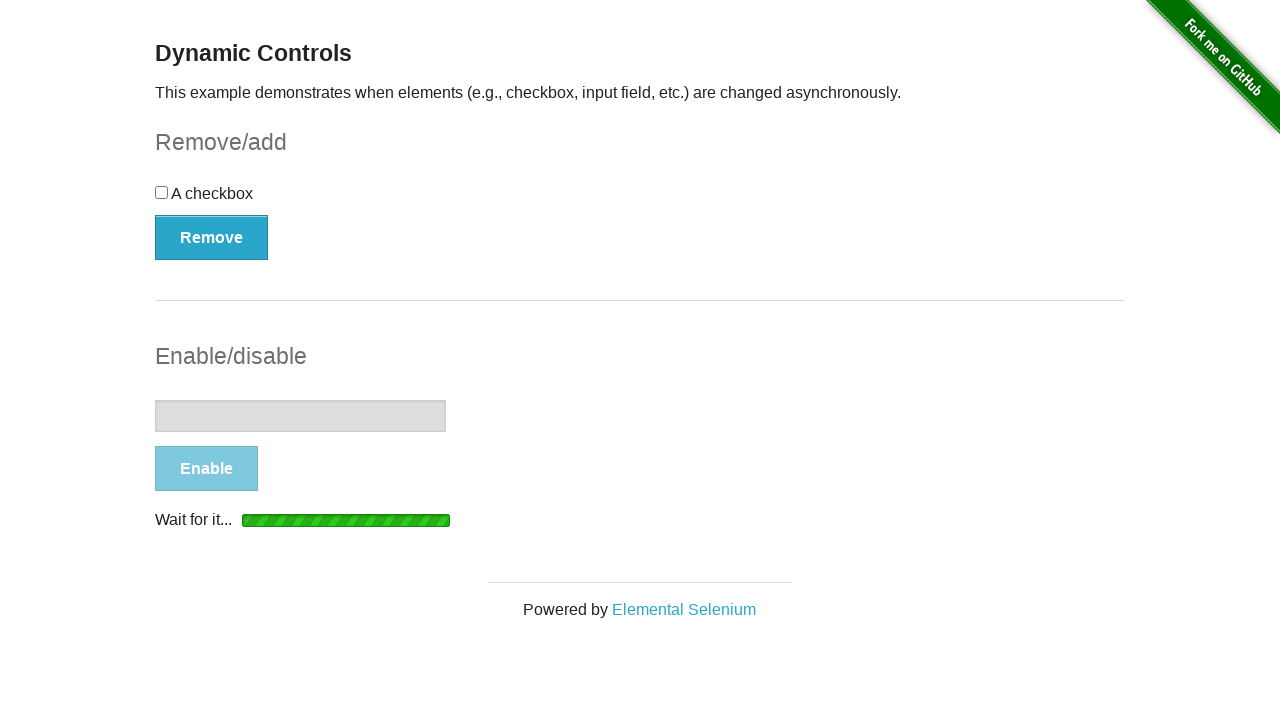

Waited for action to complete
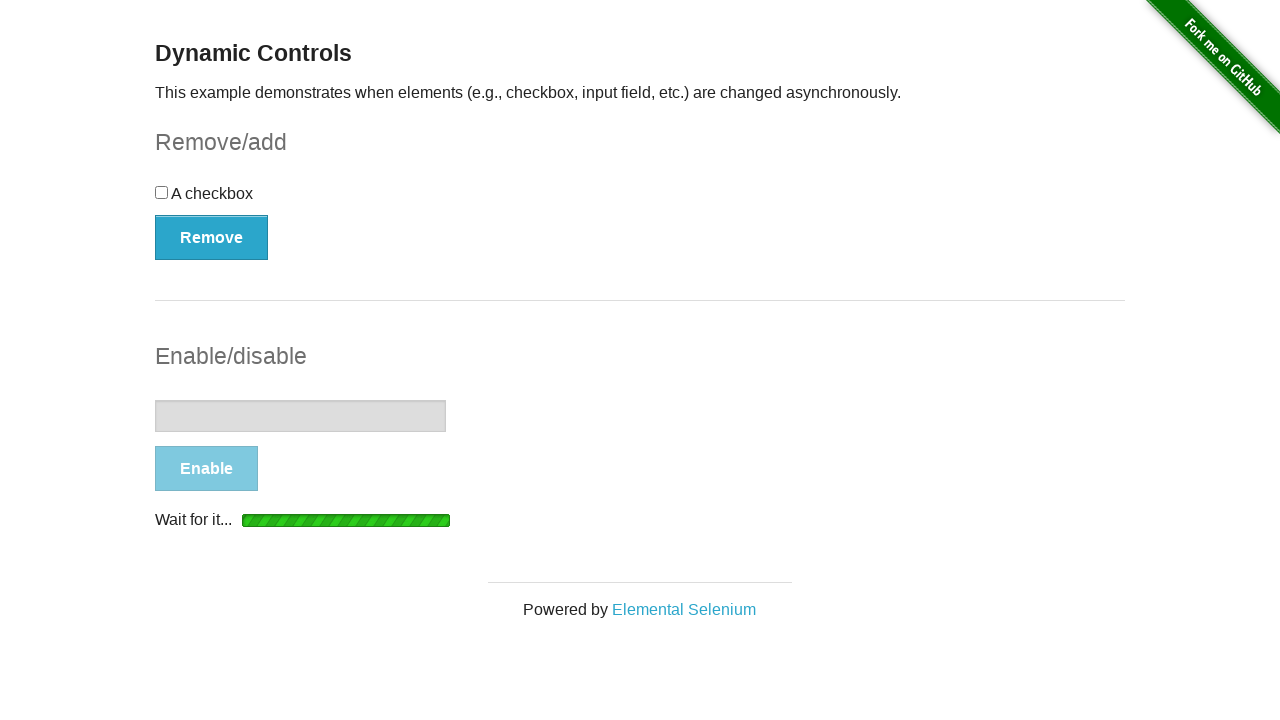

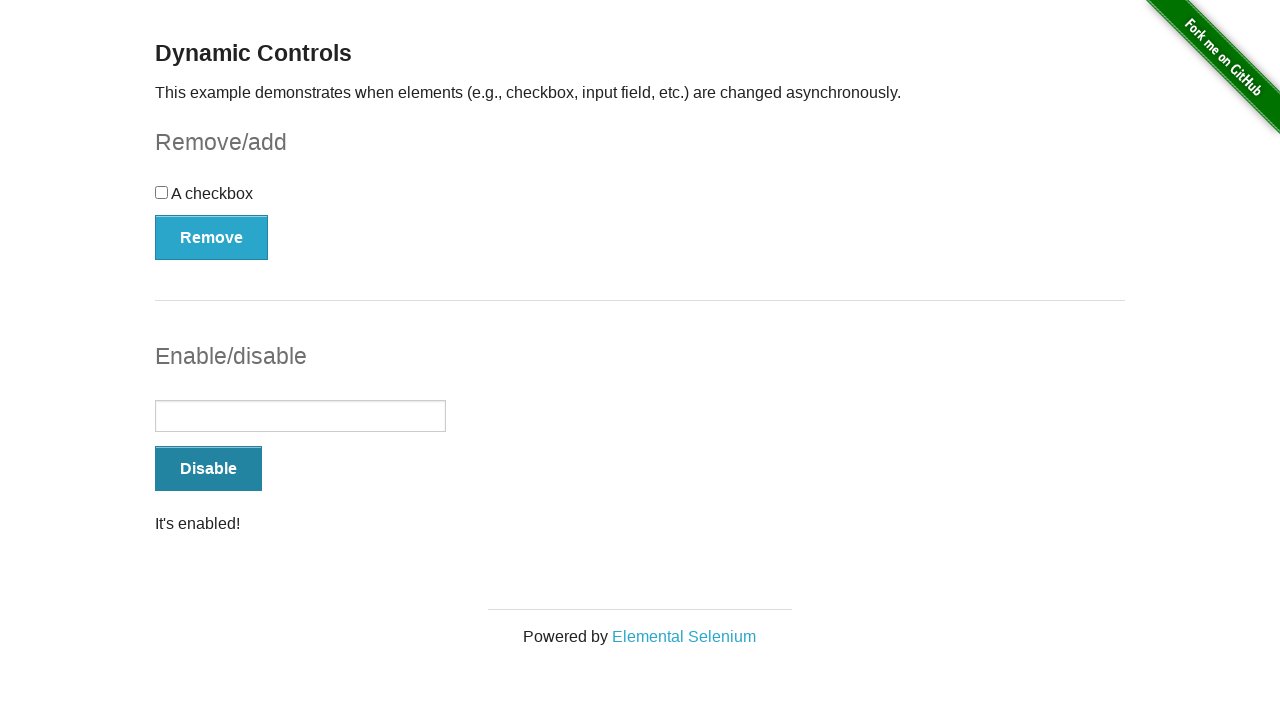